Tests that clicking the Email column header sorts the table alphabetically in ascending order.

Starting URL: http://the-internet.herokuapp.com/tables

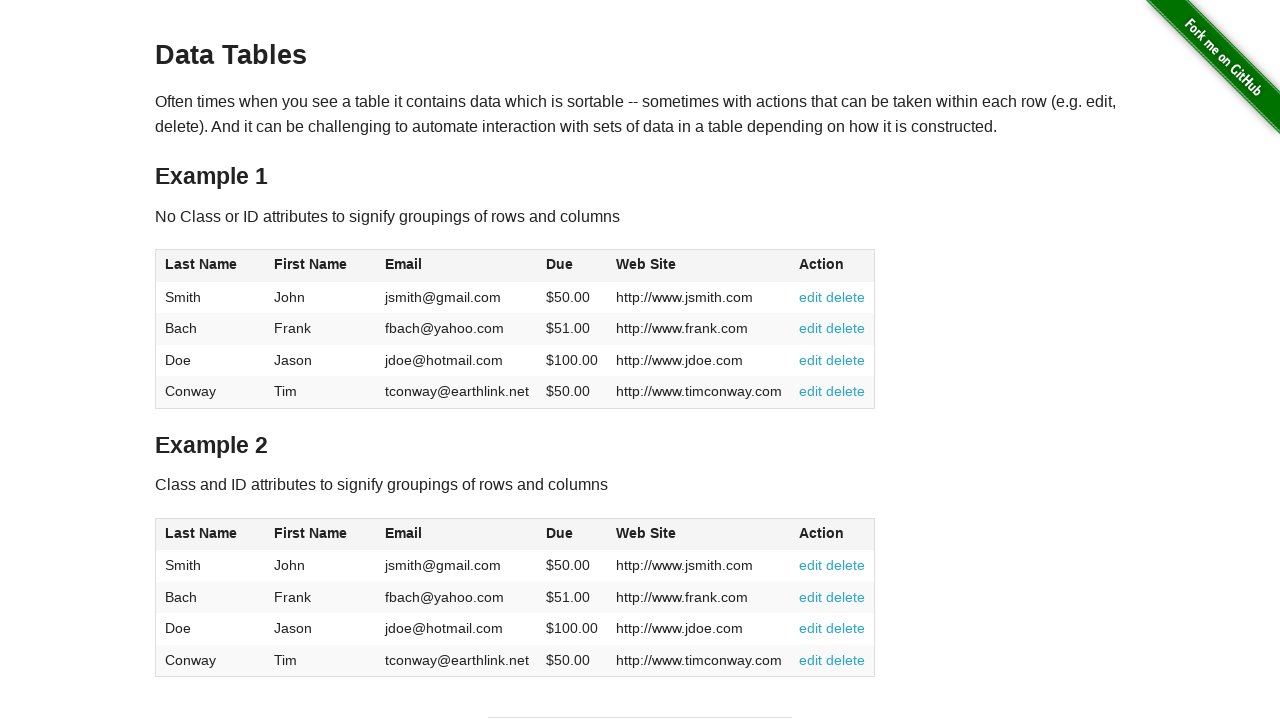

Clicked Email column header to sort in ascending order at (457, 266) on #table1 thead tr th:nth-of-type(3)
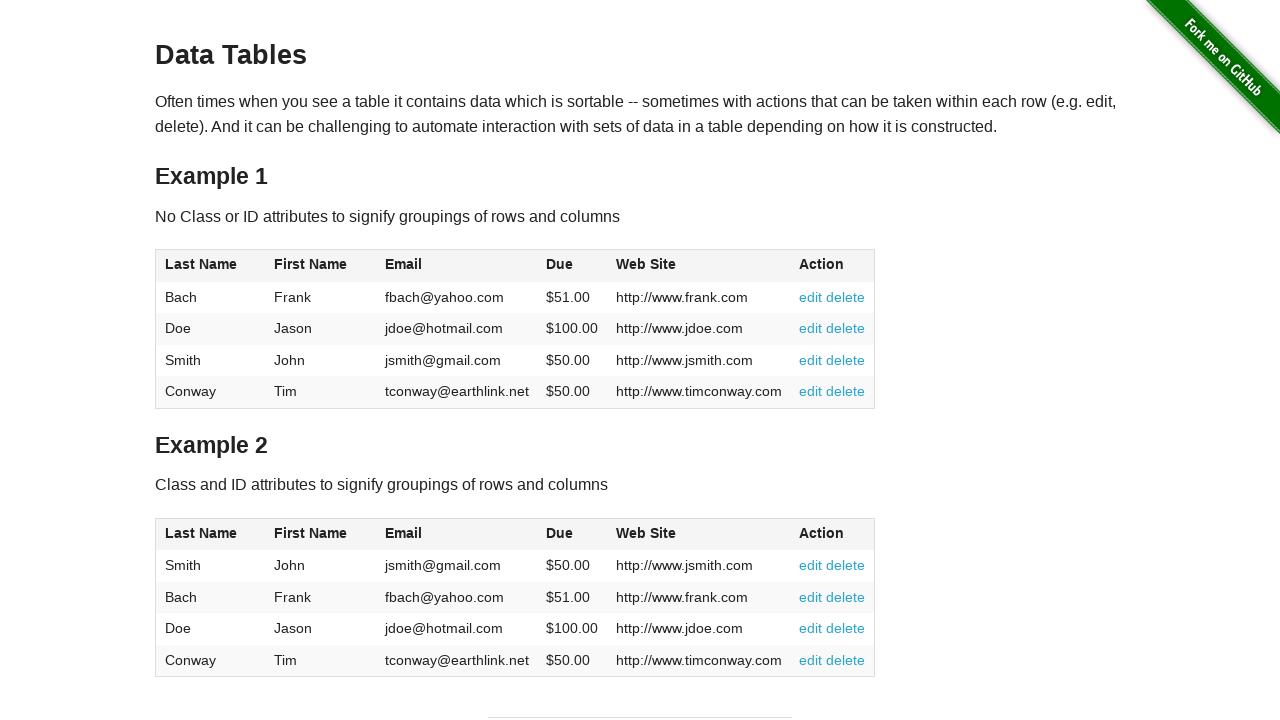

Table updated after sorting Email column
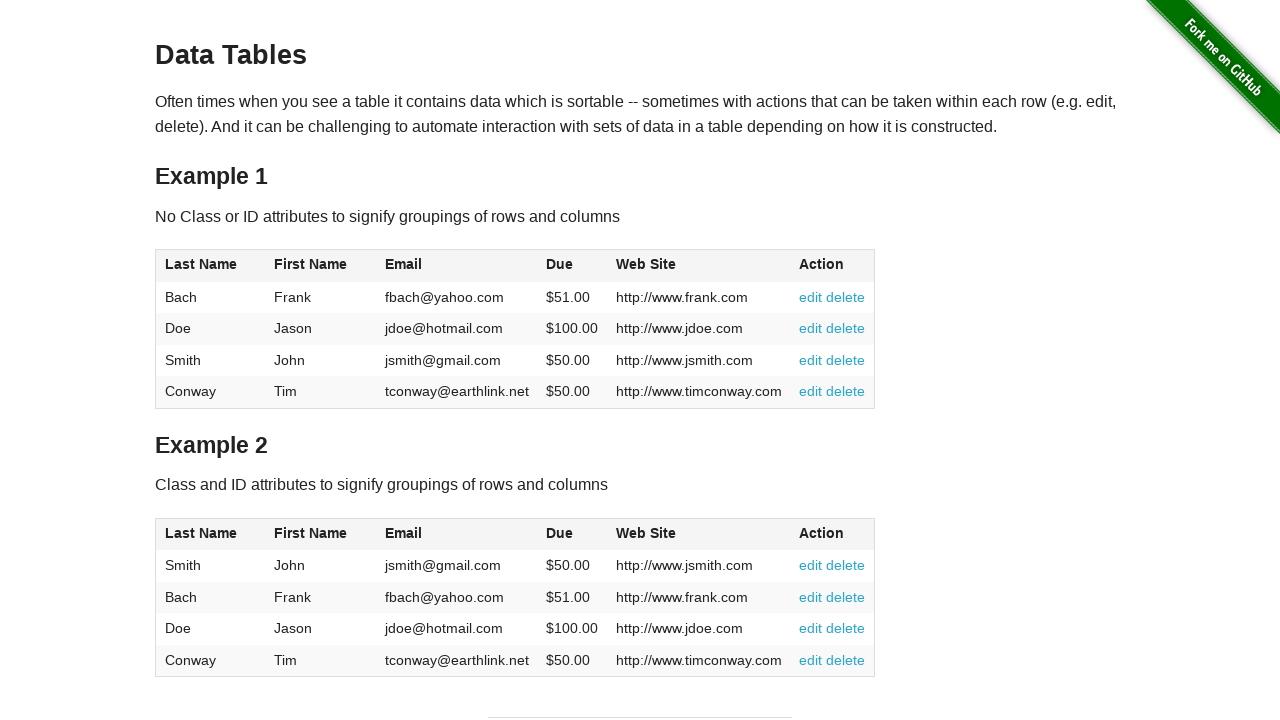

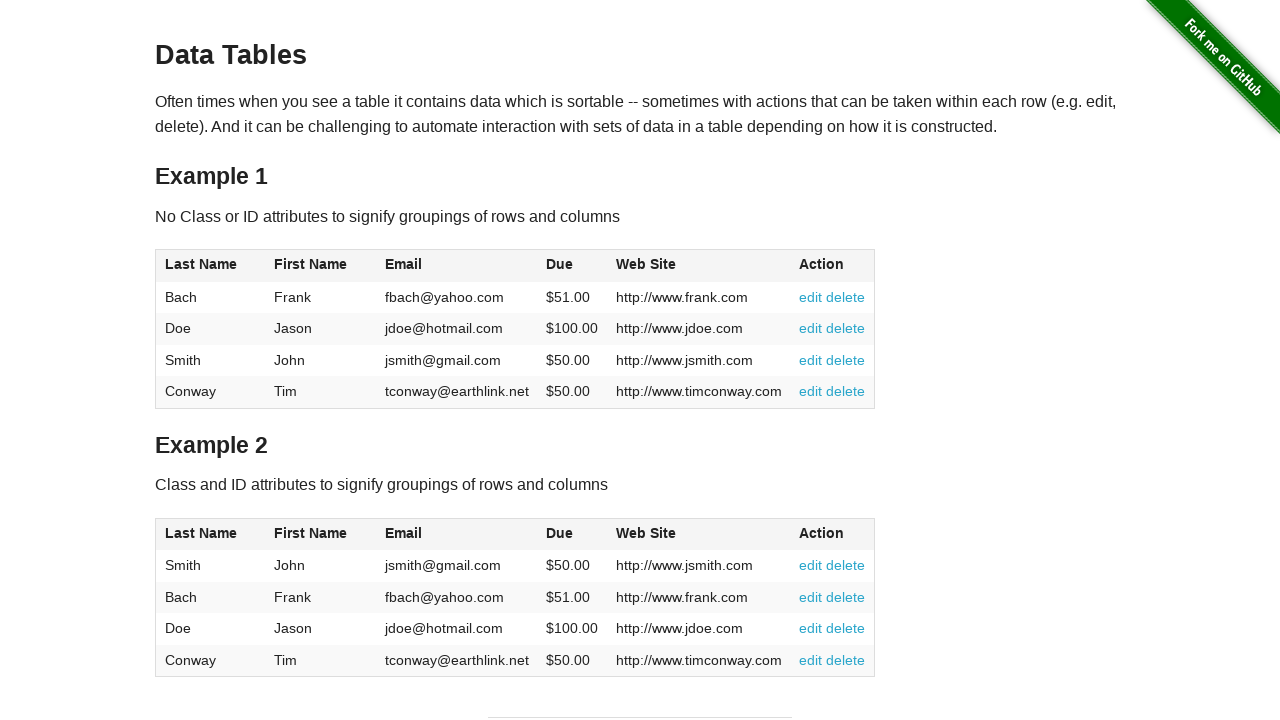